Fills in email and password fields on an OpenCart login page form

Starting URL: https://naveenautomationlabs.com/opencart/index.php?route=account/login

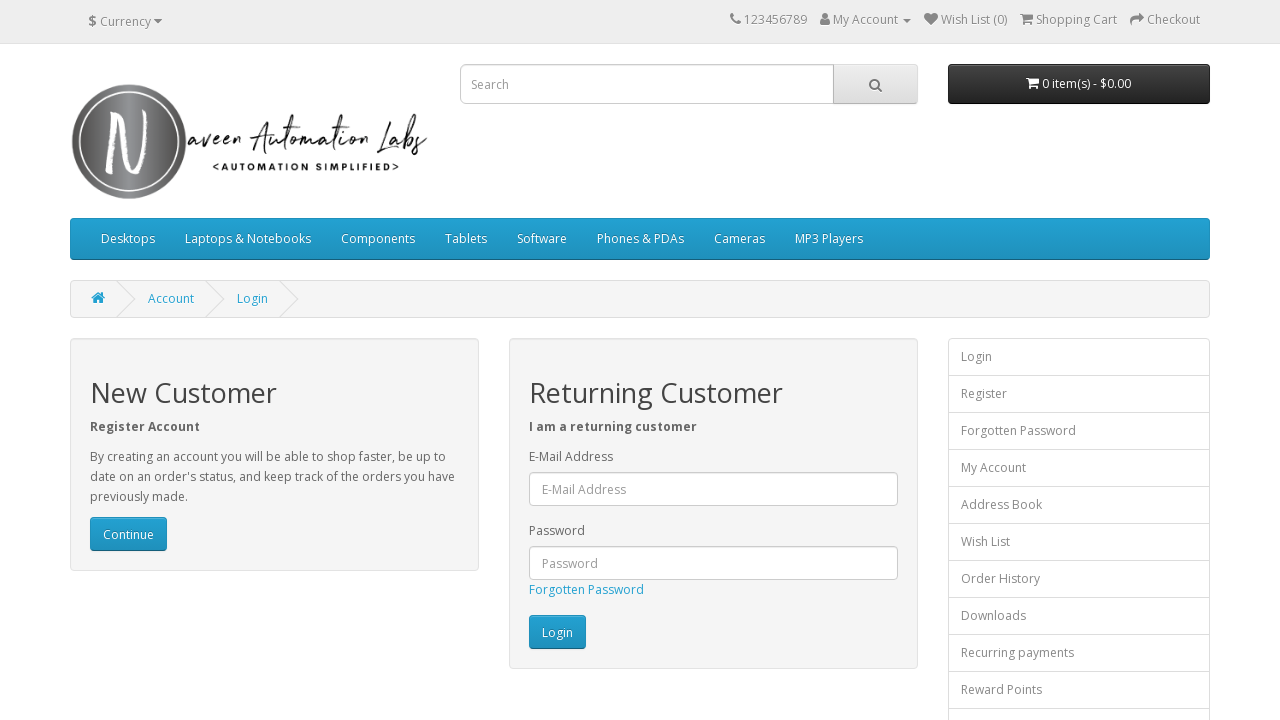

Navigated to OpenCart login page
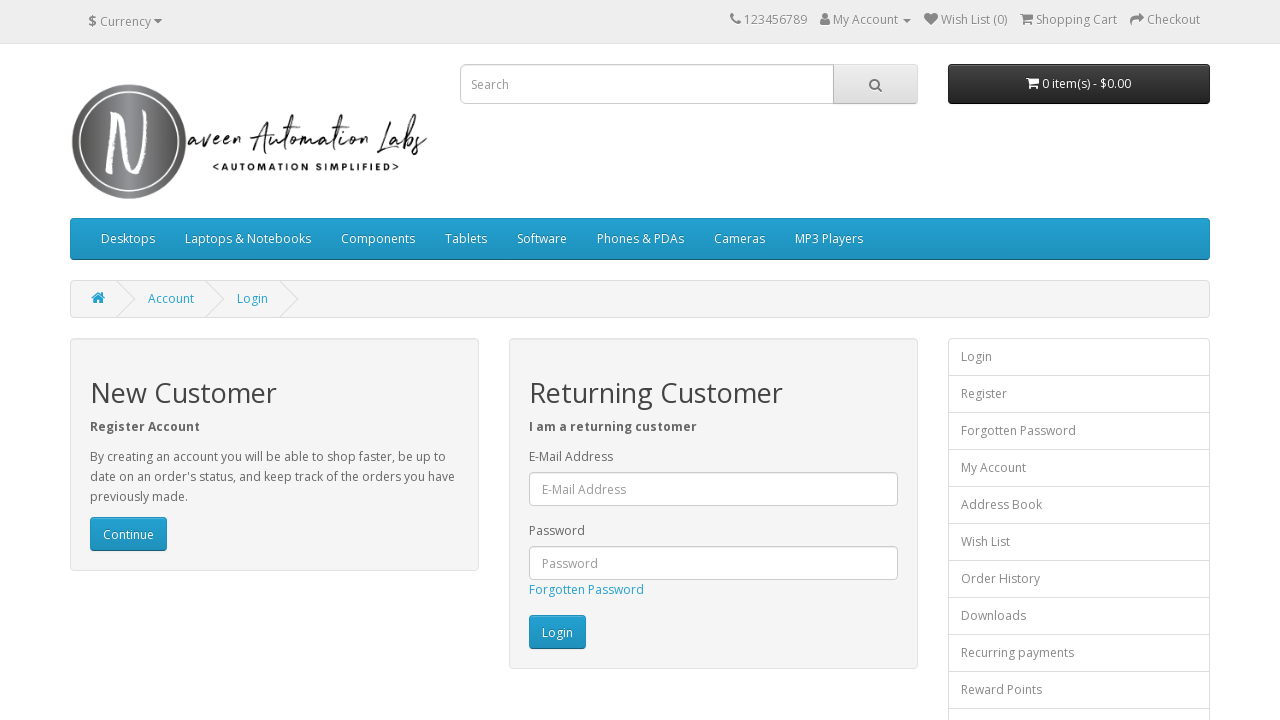

Filled email field with 'naveen@gmail.com' on #input-email
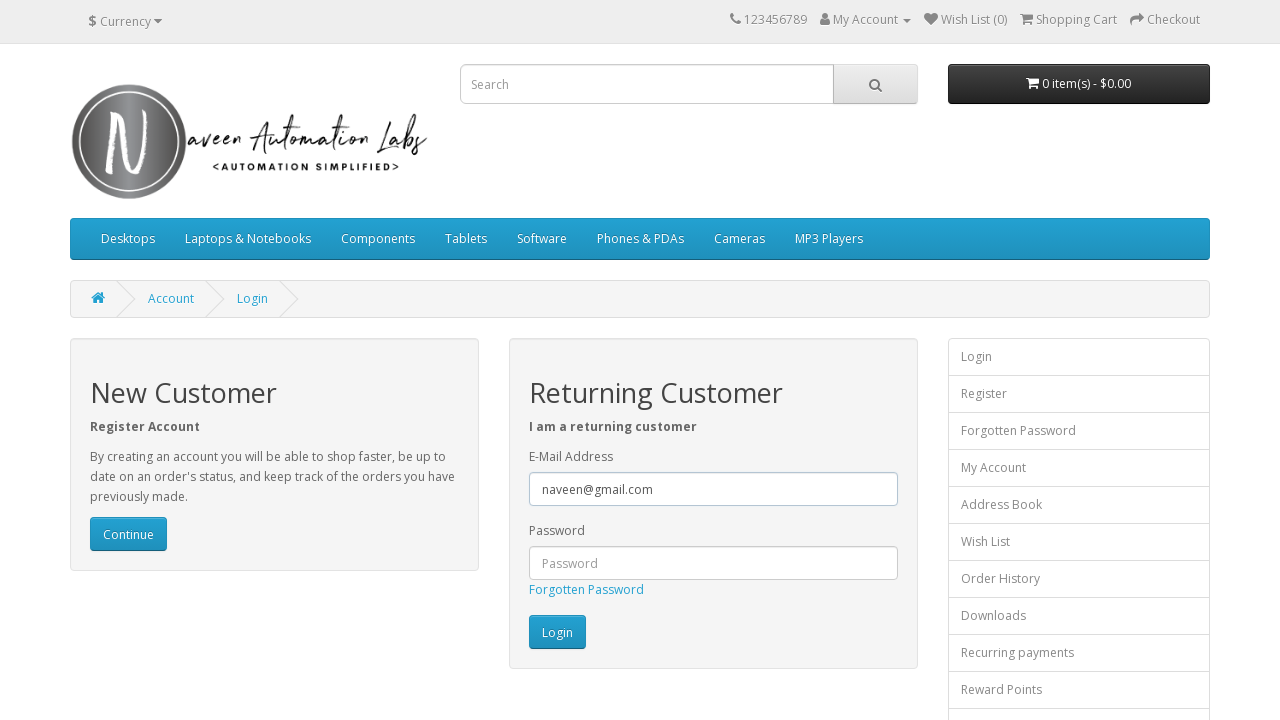

Filled password field with 'naveen@123' on #input-password
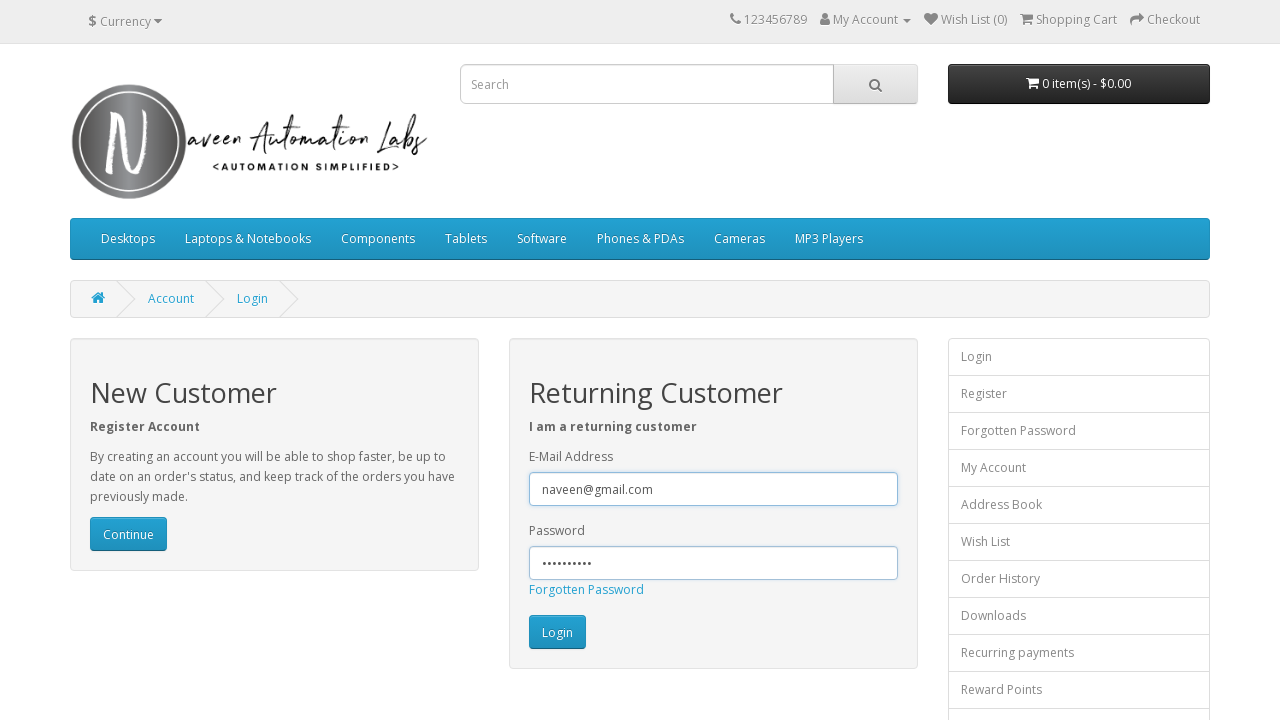

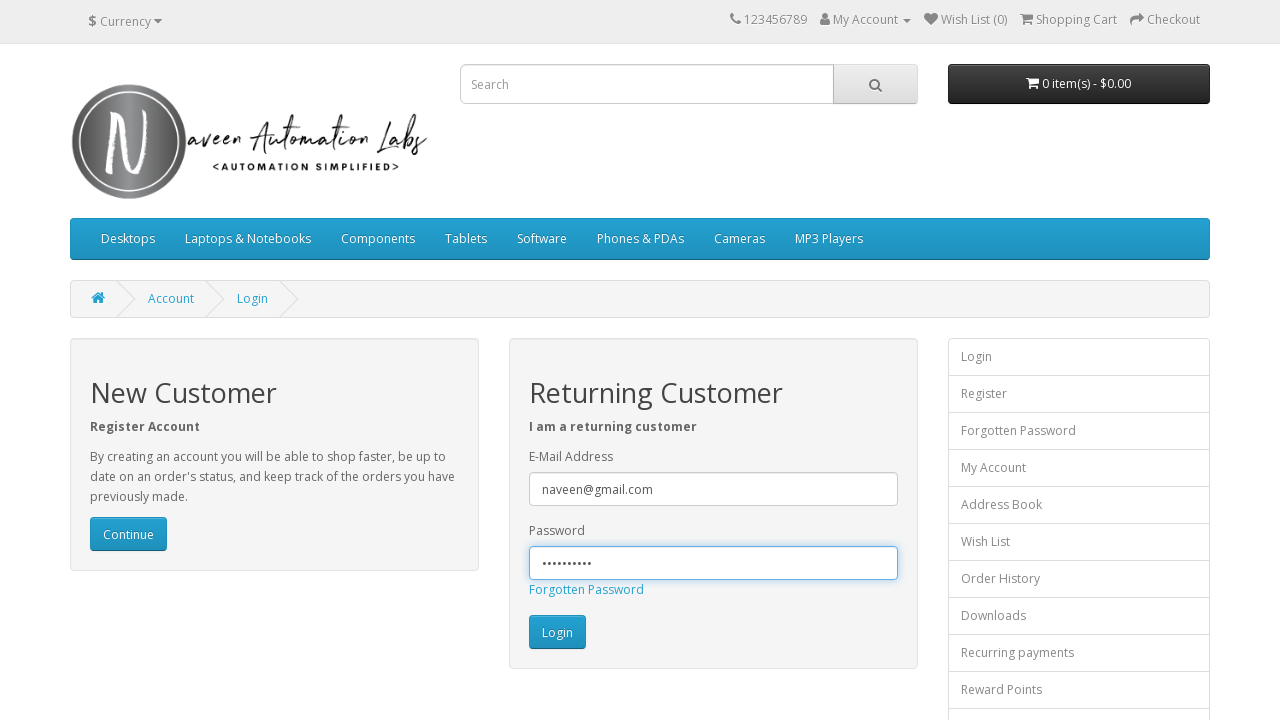